Tests handling of a timed JavaScript alert by clicking a button that triggers an alert after a delay, waiting for the alert to appear, and then accepting it

Starting URL: https://demoqa.com/alerts

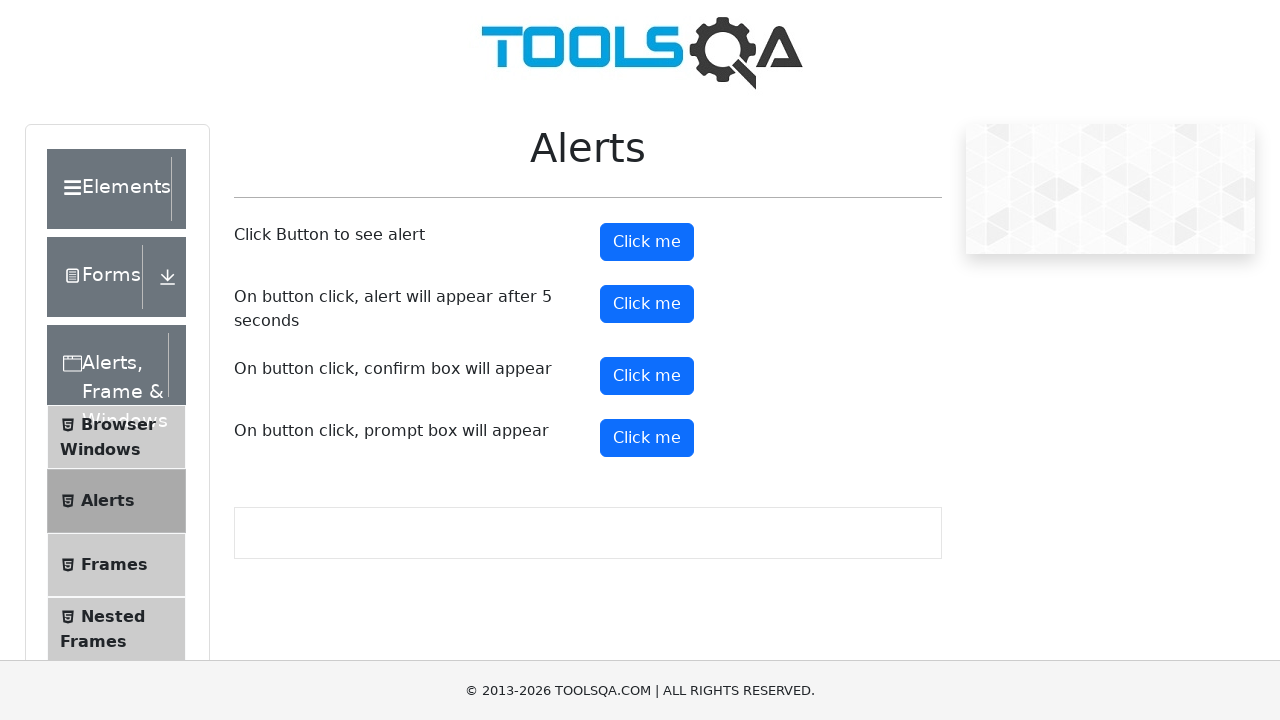

Clicked the timer alert button at (647, 304) on #timerAlertButton
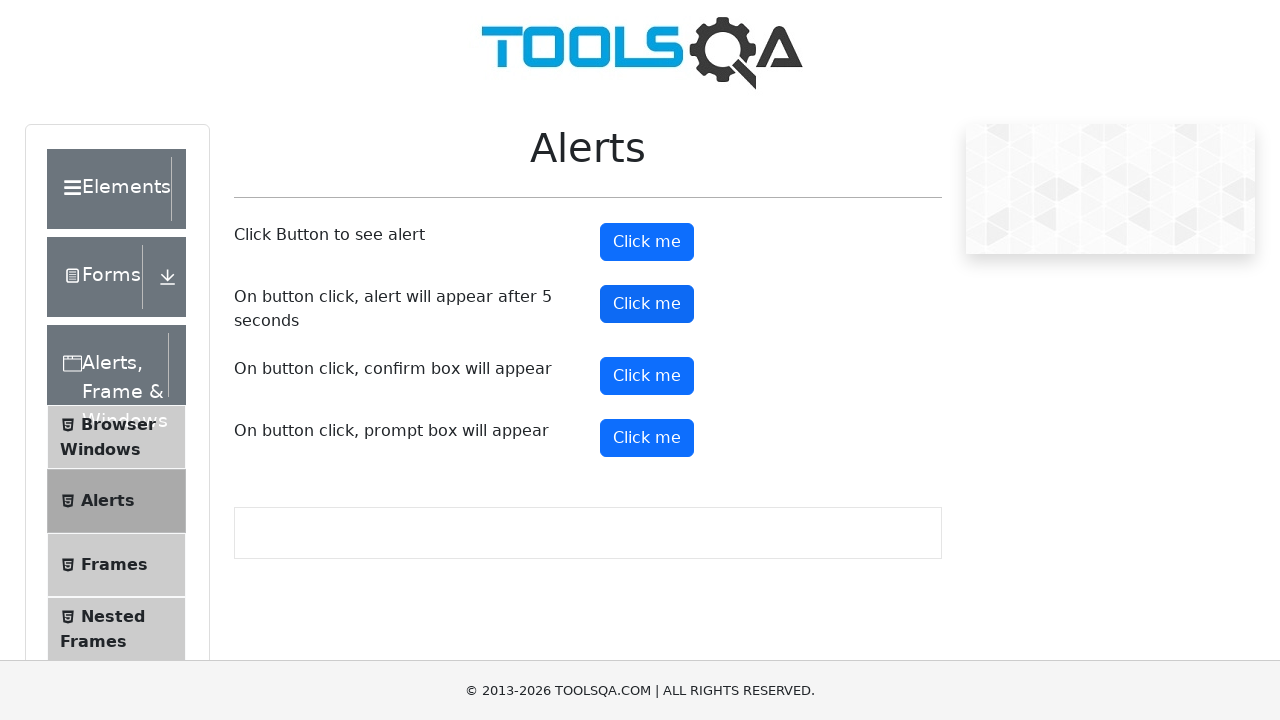

Set up dialog handler to accept alerts
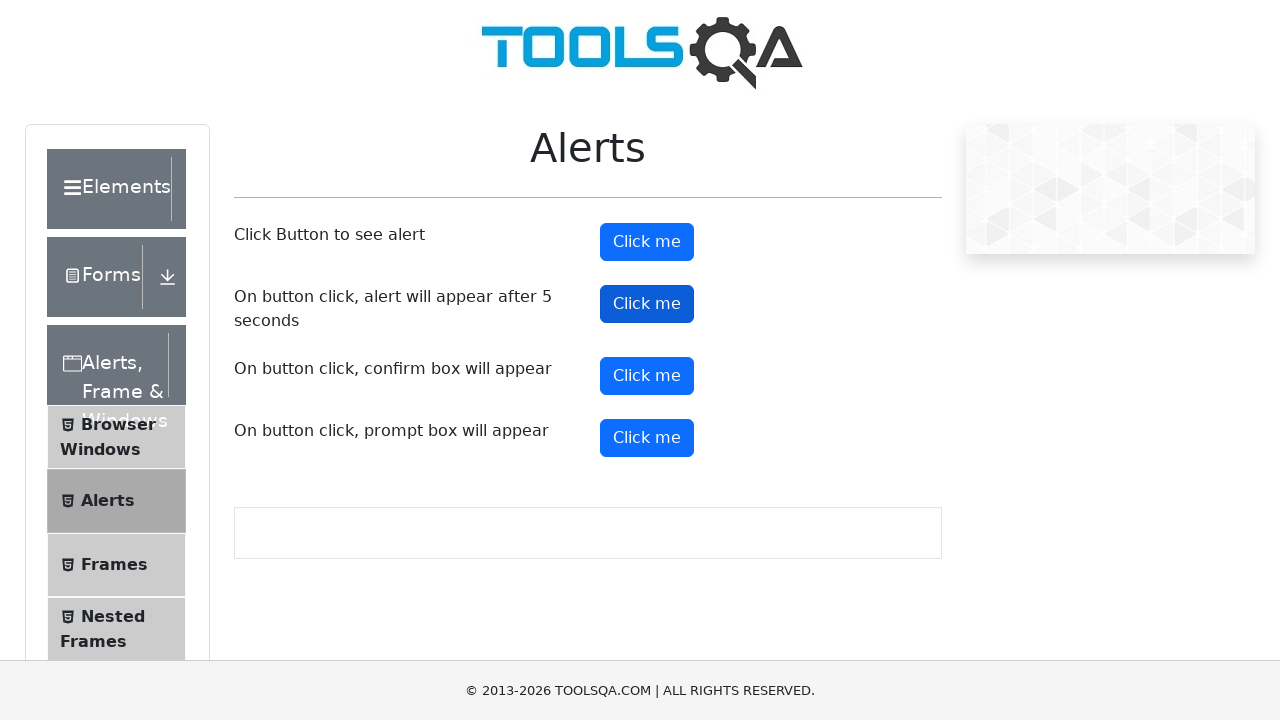

Waited 5 seconds for the timed alert to appear and be accepted
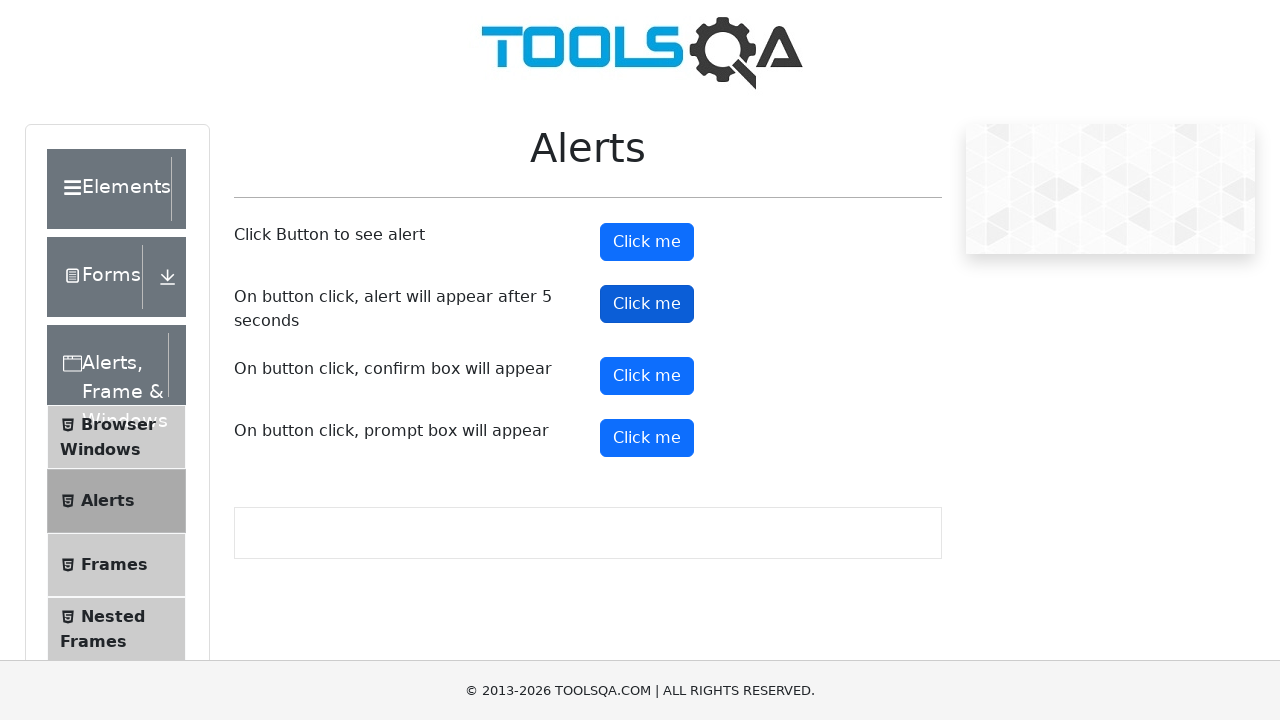

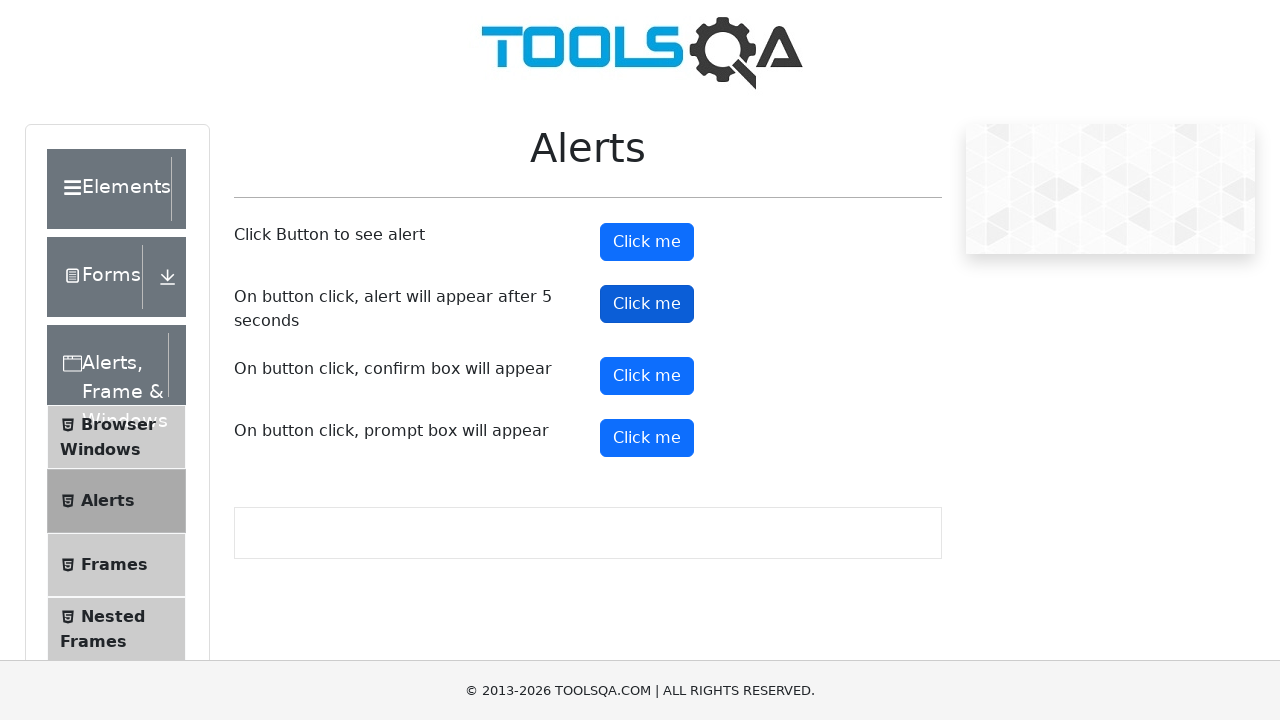